Tests footer links on the automation practice page by checking HTTP response codes for broken links

Starting URL: https://rahulshettyacademy.com/AutomationPractice/

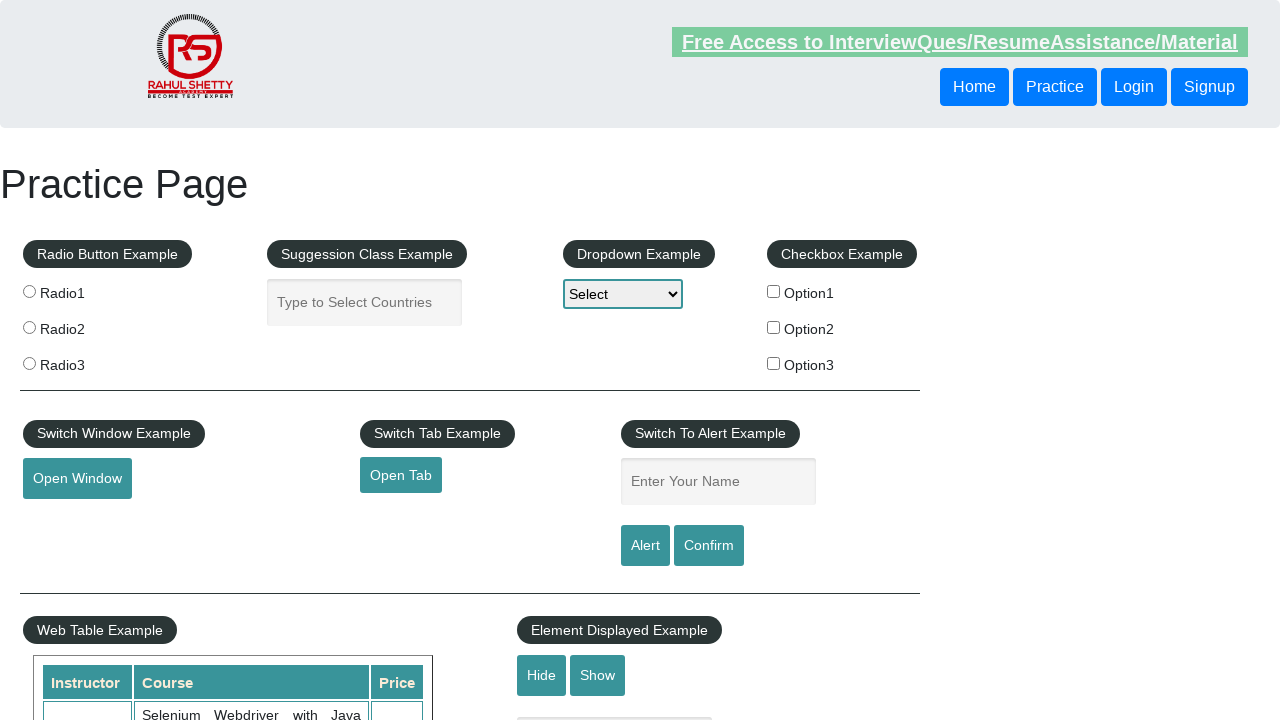

Hovered over footer section to make links visible at (640, 548) on .gf-t
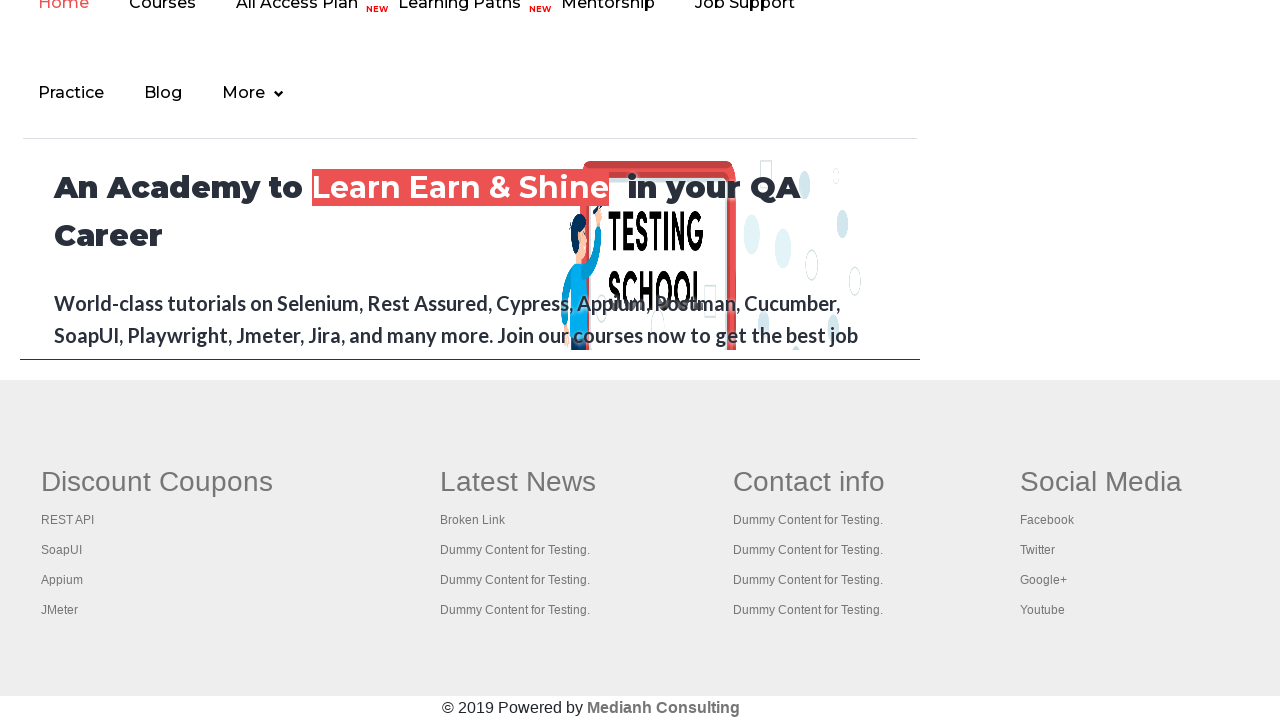

Retrieved all footer links from the page
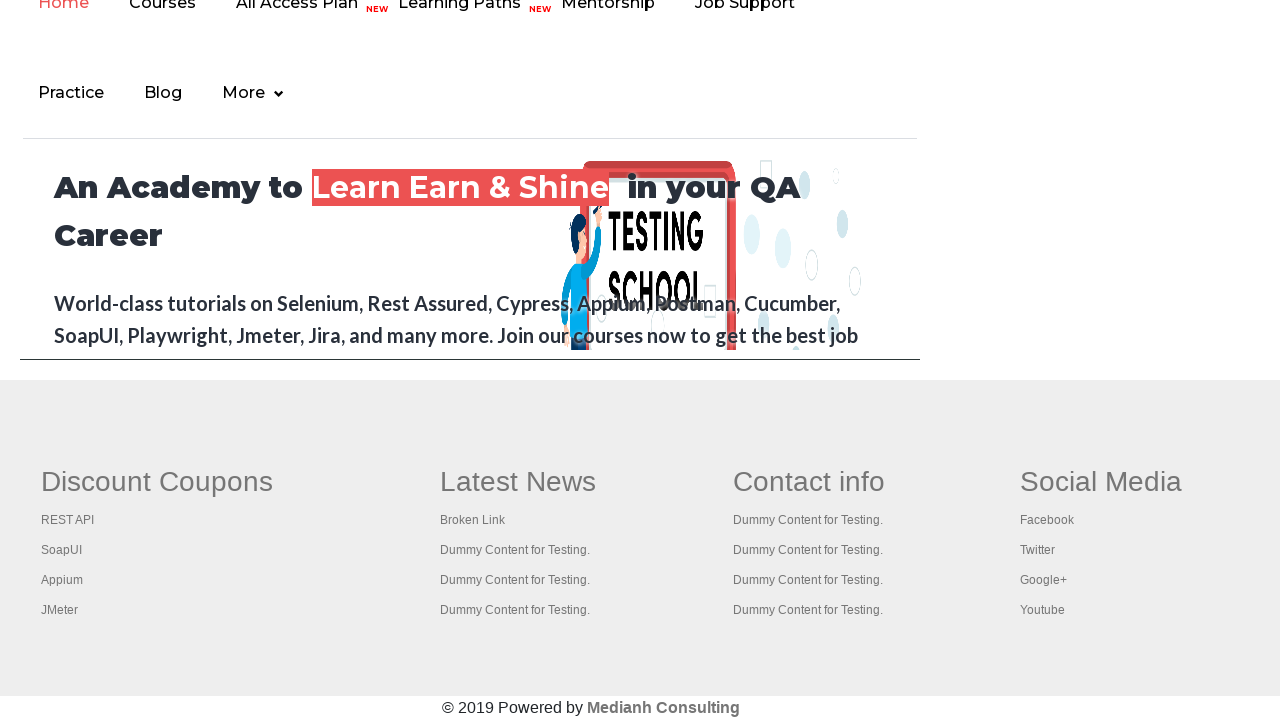

Retrieved href attribute from footer link: http://www.restapitutorial.com/
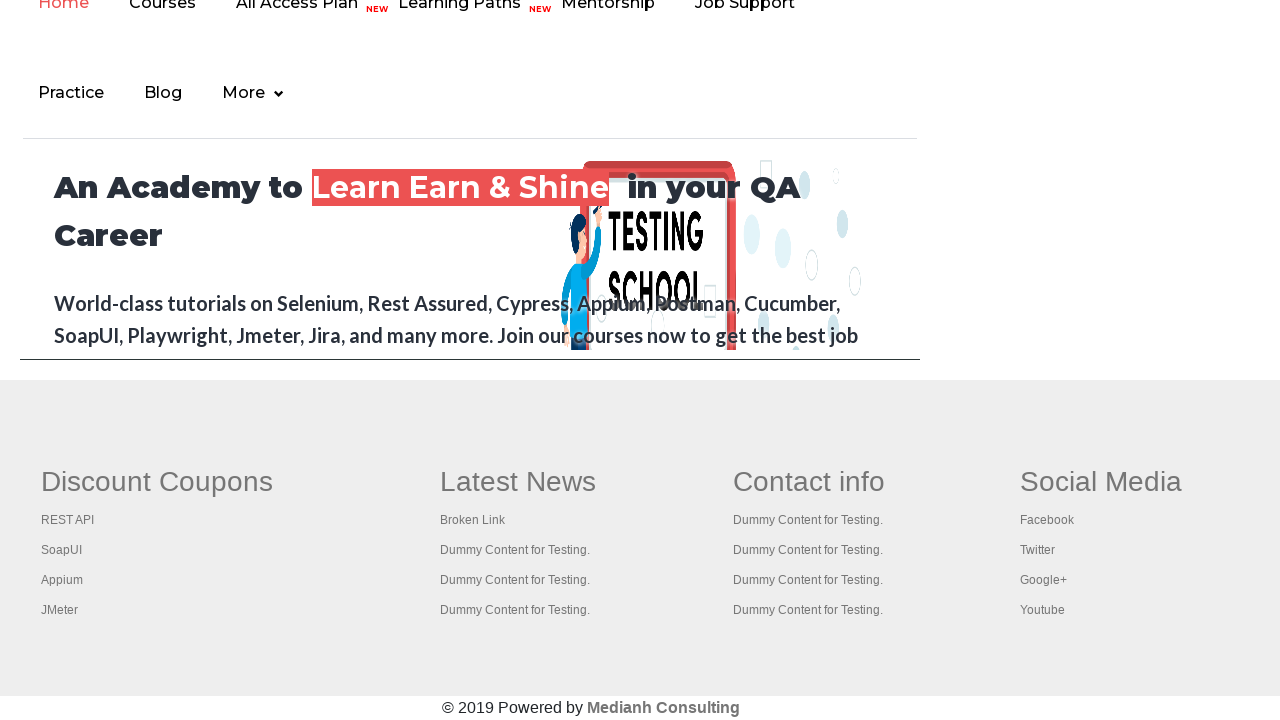

Scrolled footer link into view: http://www.restapitutorial.com/
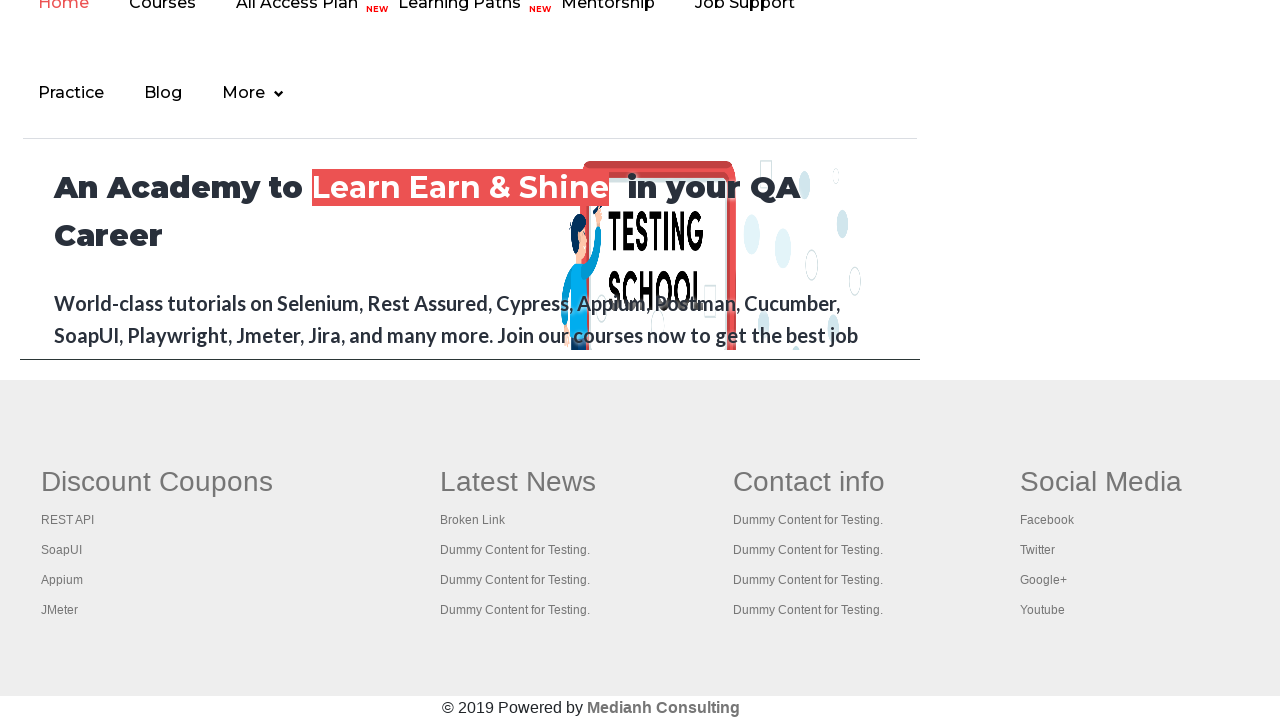

Retrieved href attribute from footer link: https://www.soapui.org/
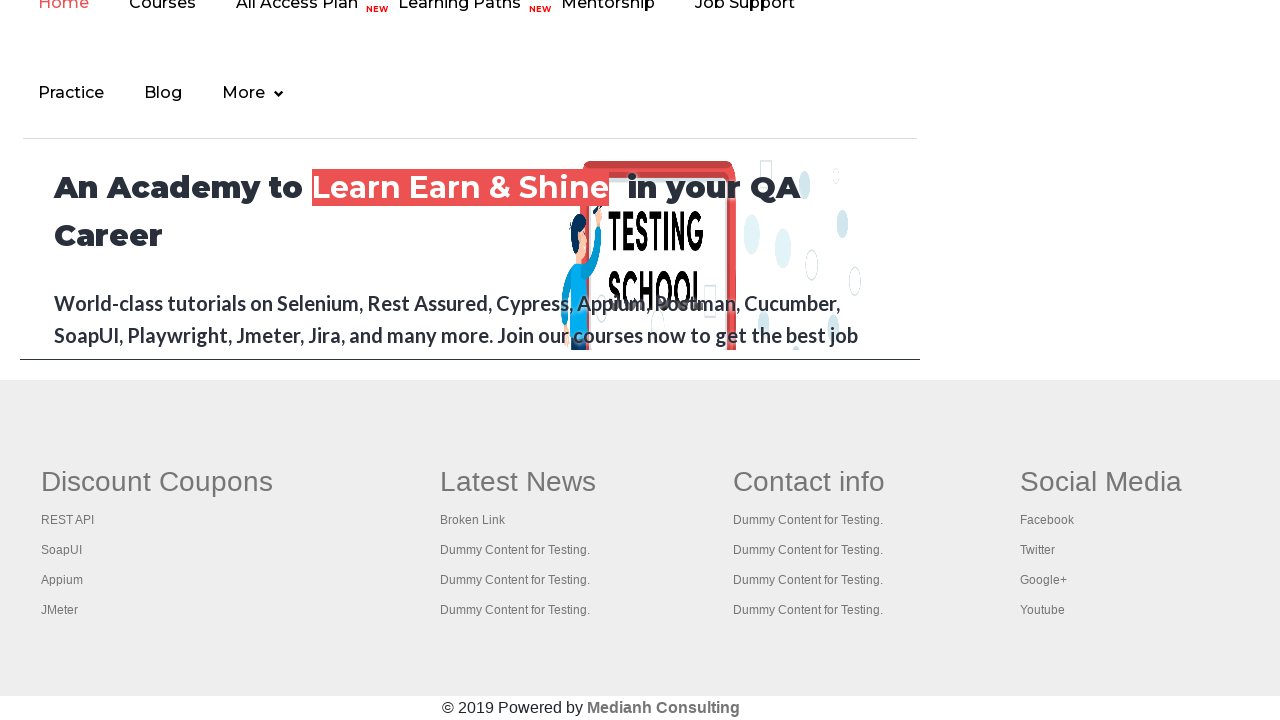

Scrolled footer link into view: https://www.soapui.org/
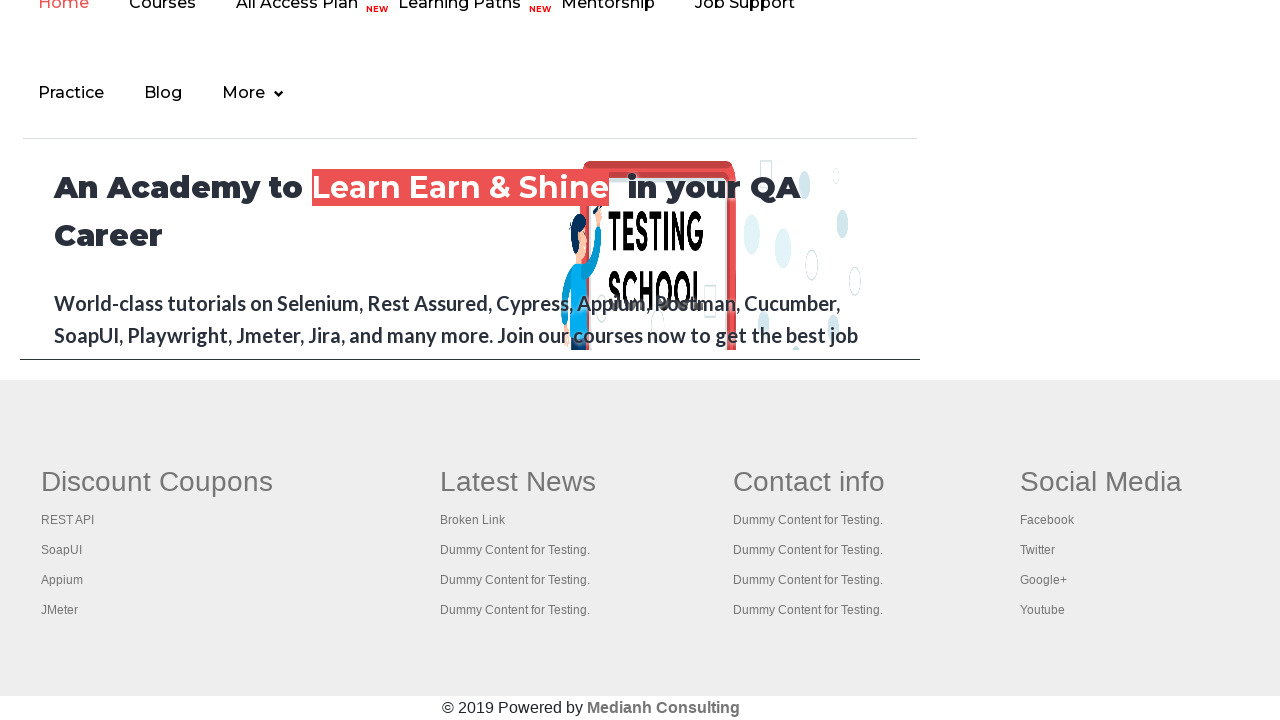

Retrieved href attribute from footer link: https://courses.rahulshettyacademy.com/p/appium-tutorial
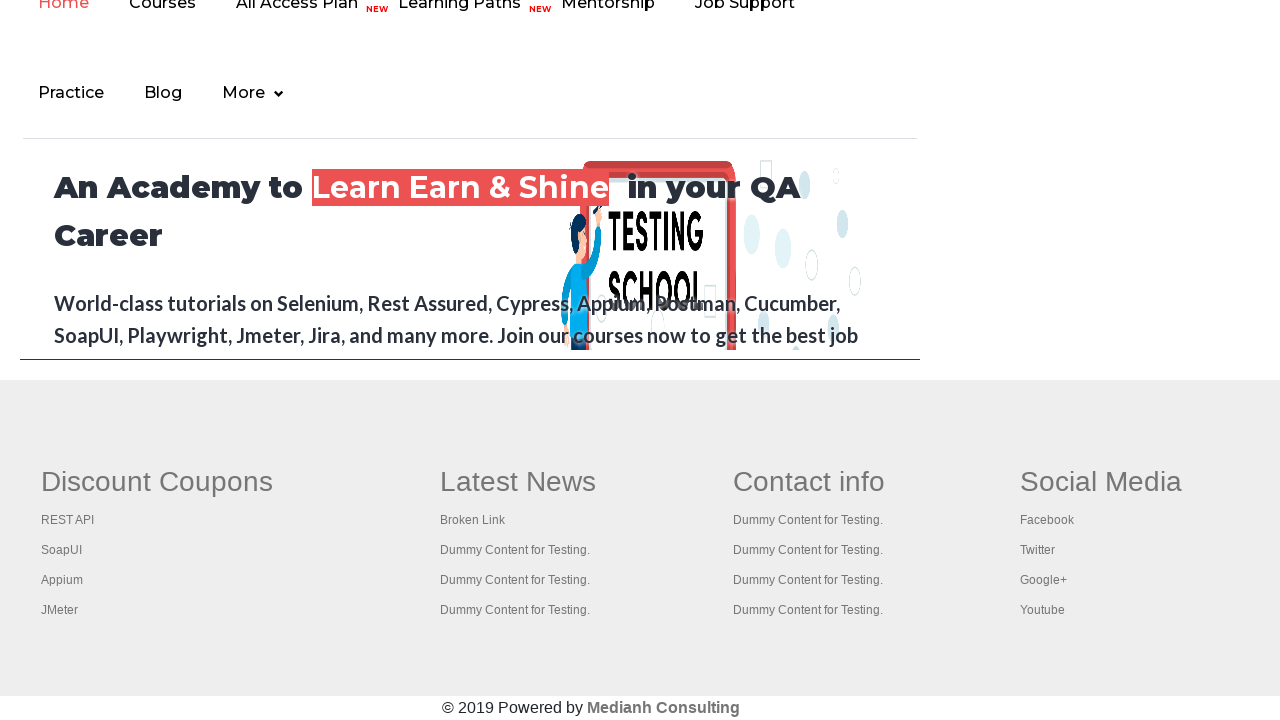

Scrolled footer link into view: https://courses.rahulshettyacademy.com/p/appium-tutorial
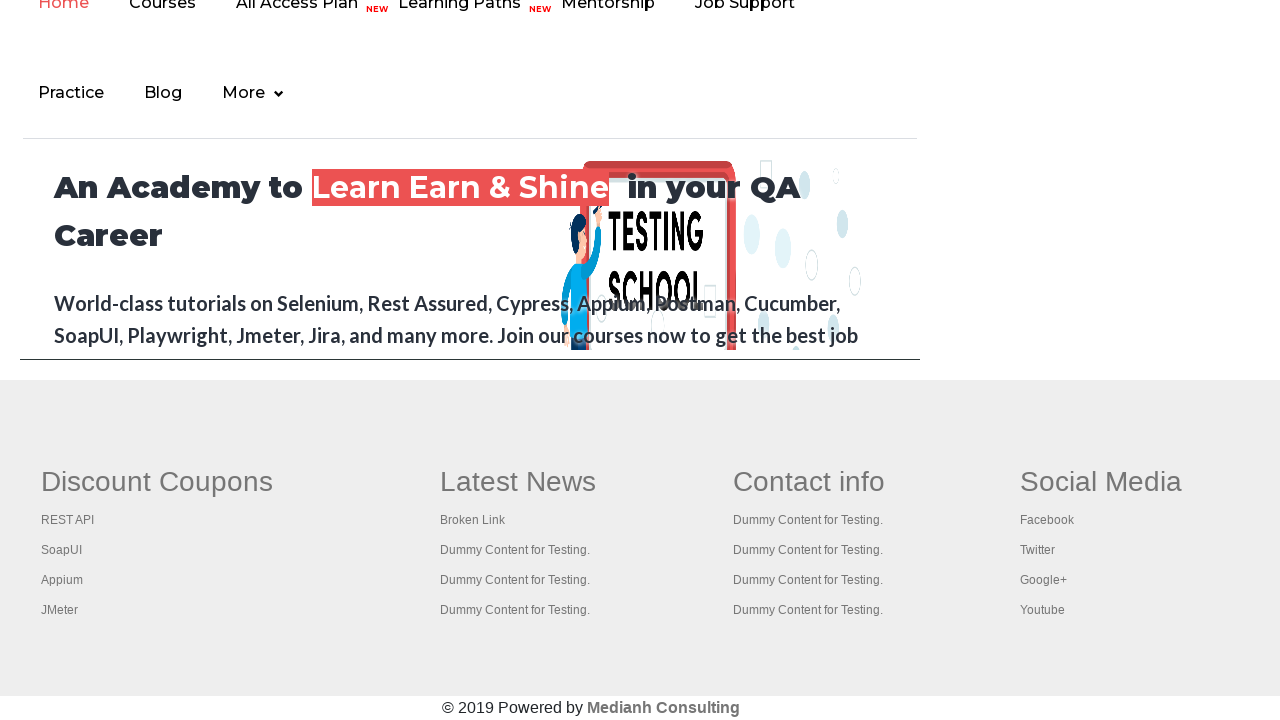

Retrieved href attribute from footer link: https://jmeter.apache.org/
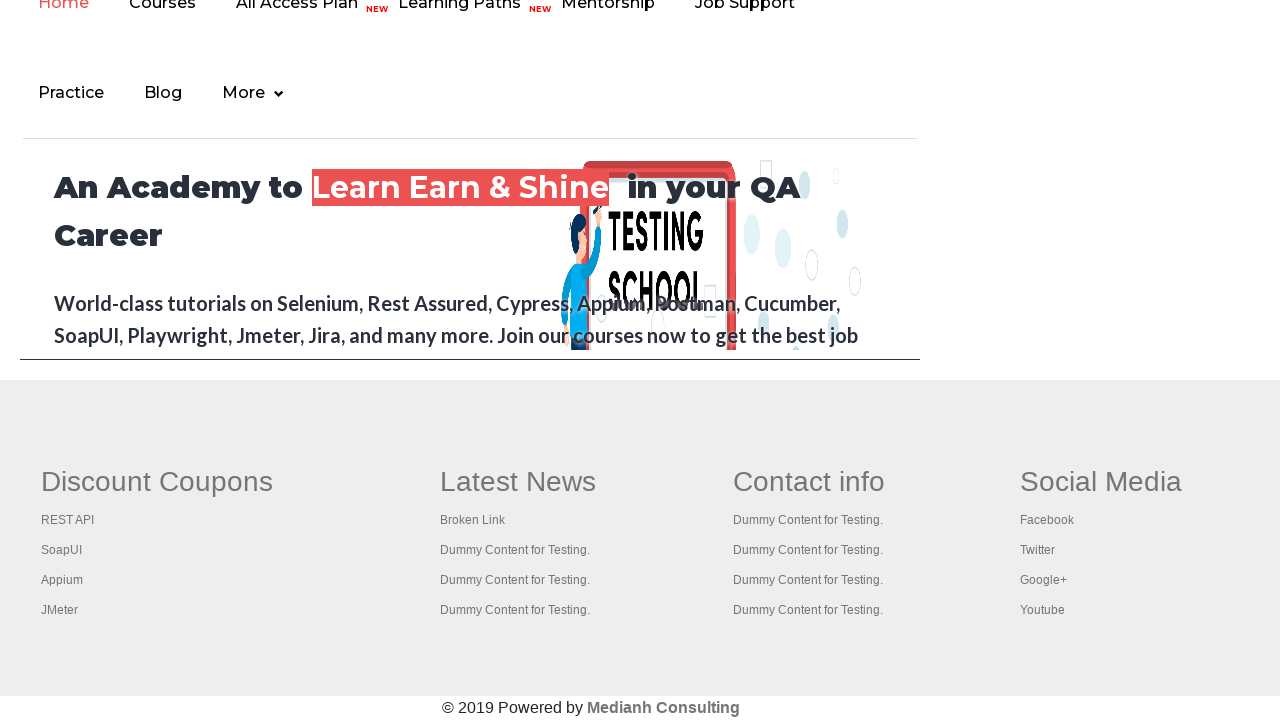

Scrolled footer link into view: https://jmeter.apache.org/
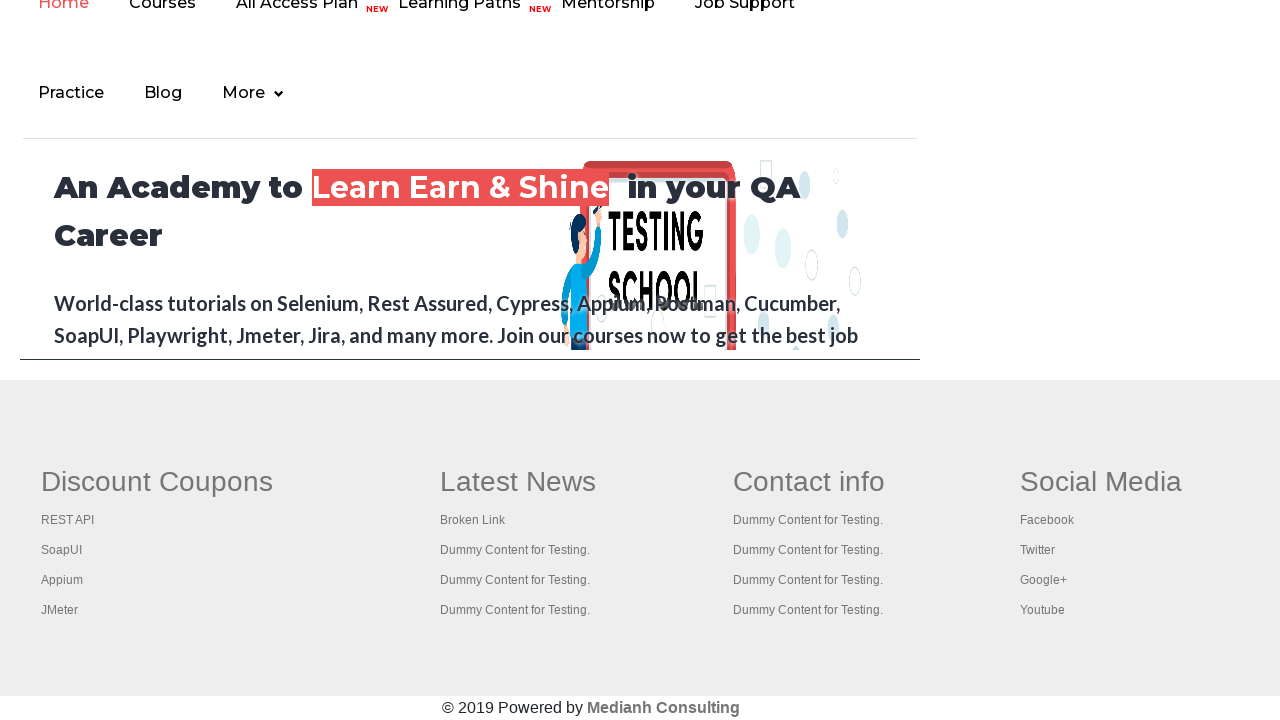

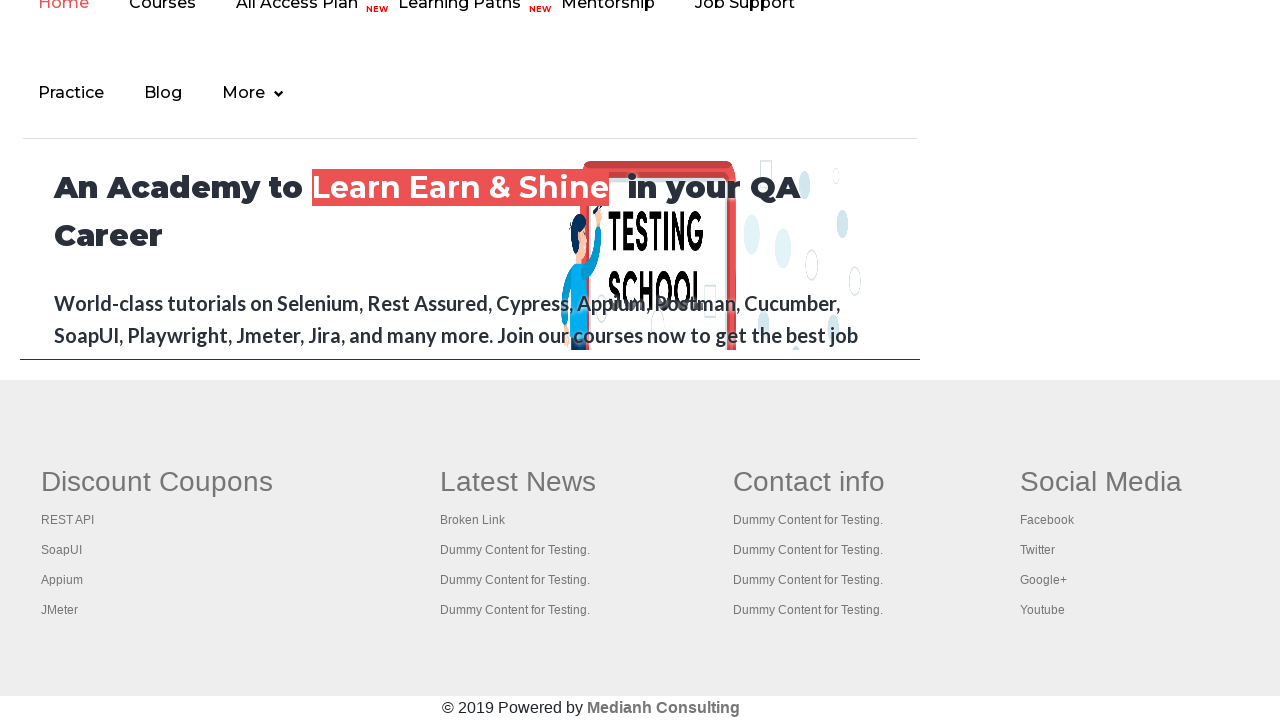